Tests a timer functionality by clicking a button to start a timer and waiting for a specific text value ("WebDriver") to appear in an element

Starting URL: http://seleniumpractise.blogspot.in/2016/08/how-to-use-explicit-wait-in-selenium.html

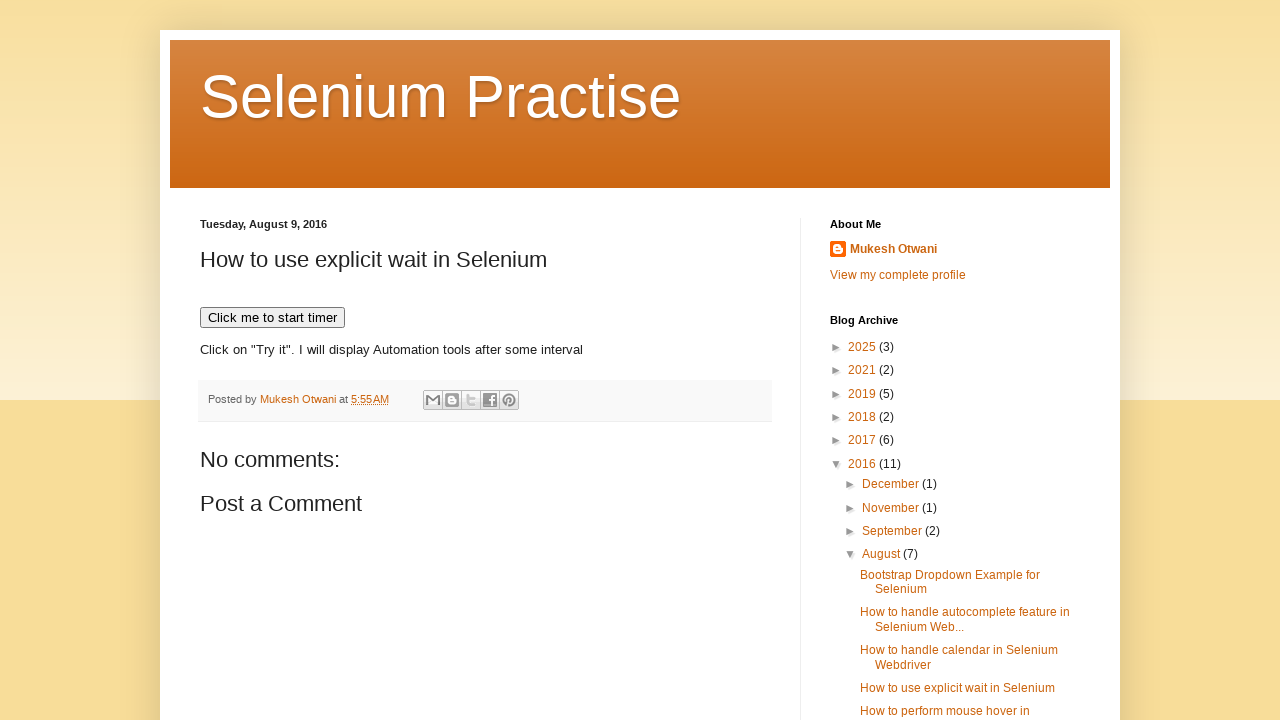

Navigated to the explicit wait practice page
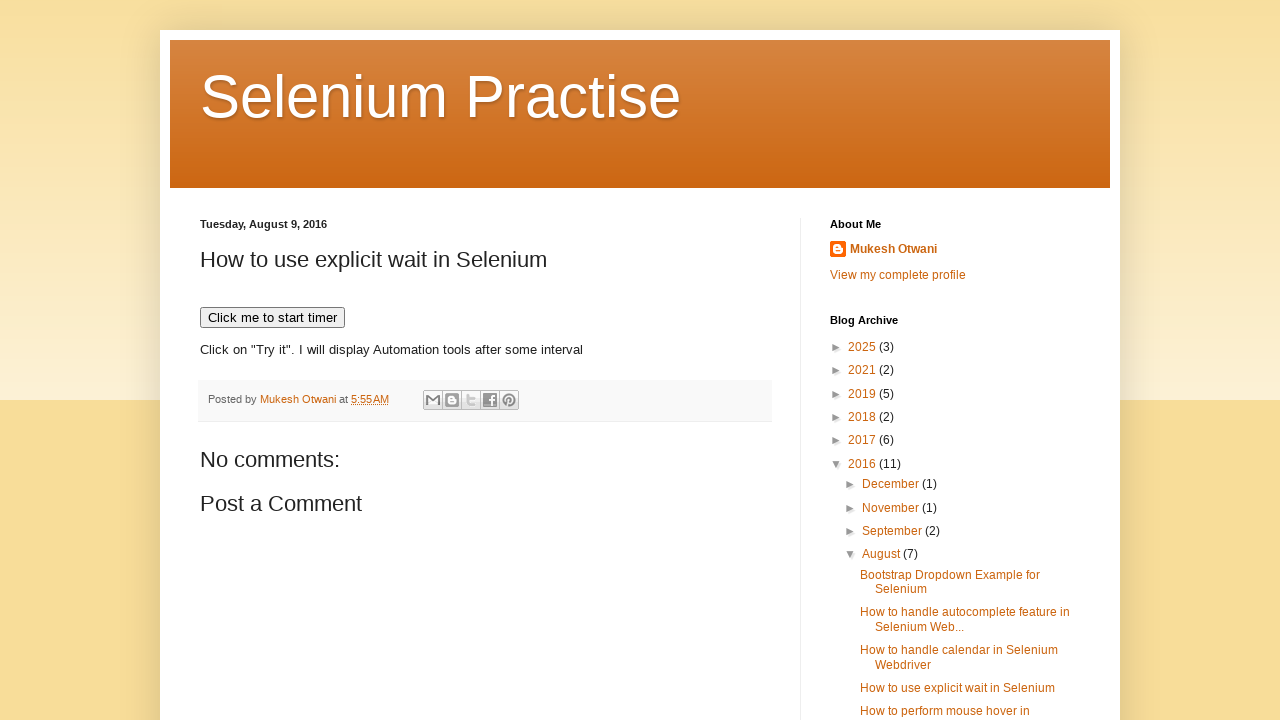

Clicked the 'Click me to start timer' button to initiate the timer at (272, 318) on xpath=//button[text()='Click me to start timer']
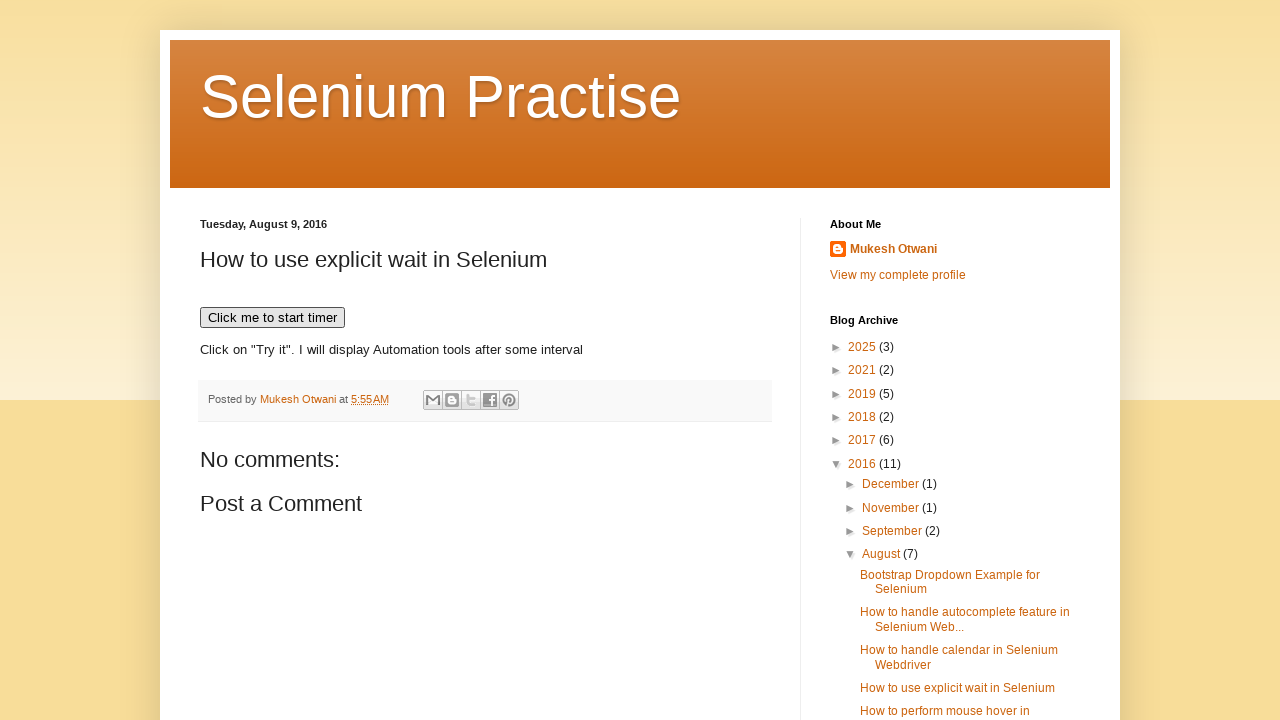

Waited for the #demo element to contain the text 'WebDriver' (fluent wait completed)
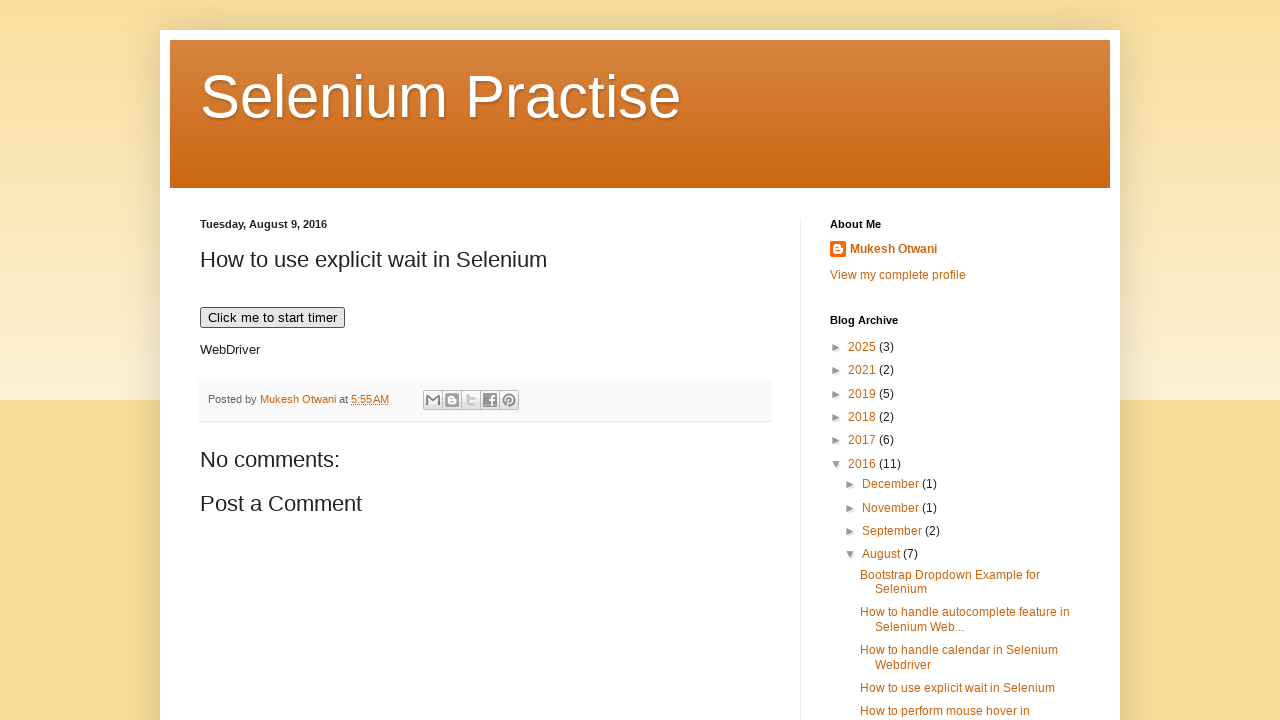

Verified that the #demo element is visible and displayed
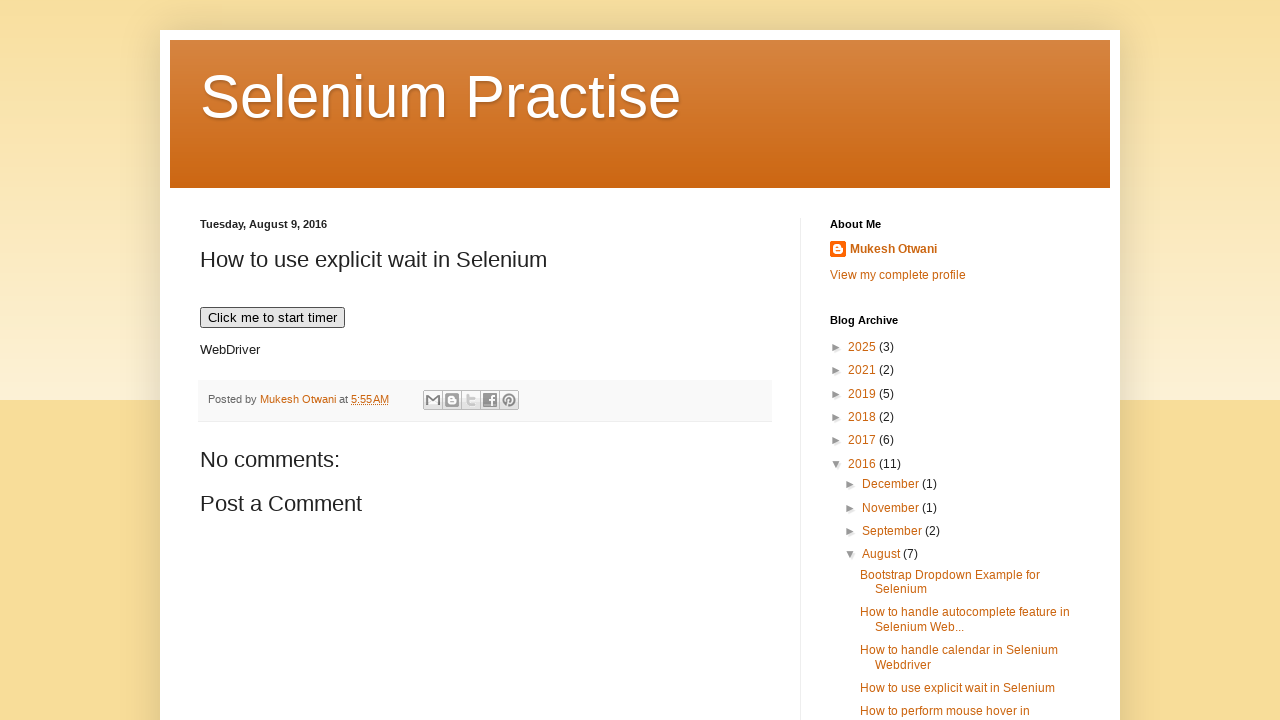

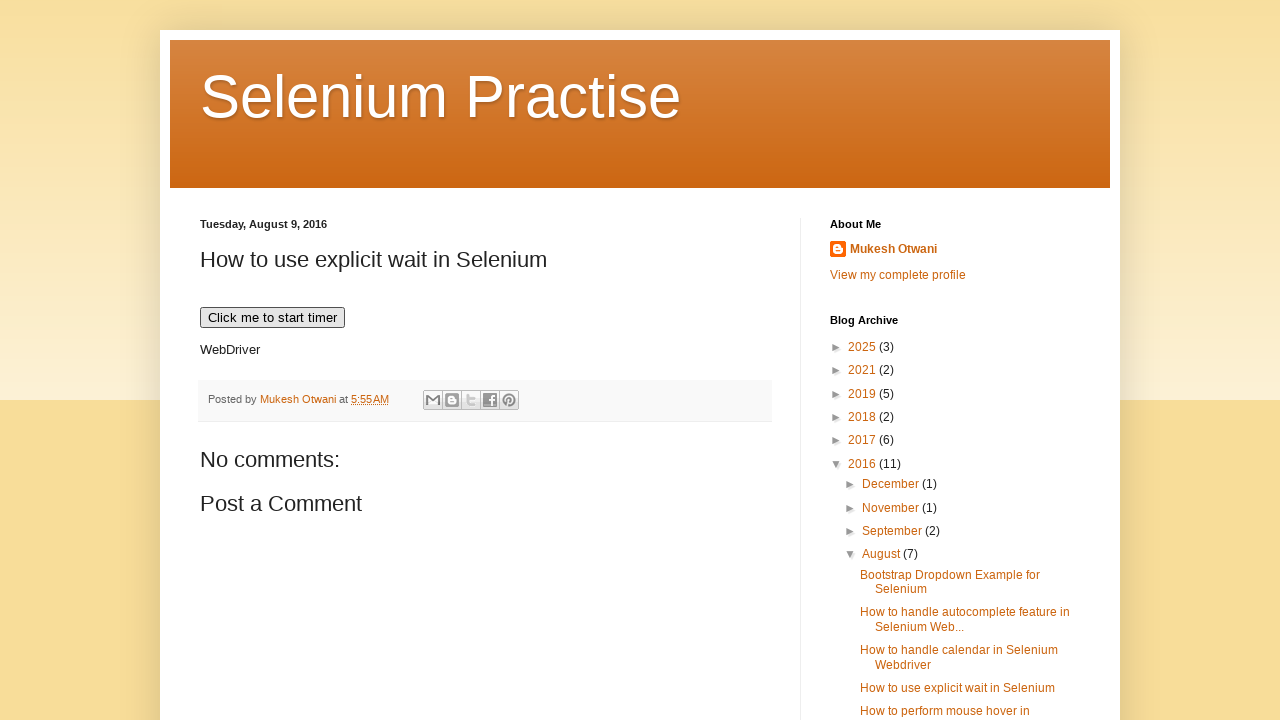